Solves a math problem by extracting two numbers from the page, calculating their sum, selecting the result from a dropdown, and submitting the form

Starting URL: http://suninjuly.github.io/selects1.html

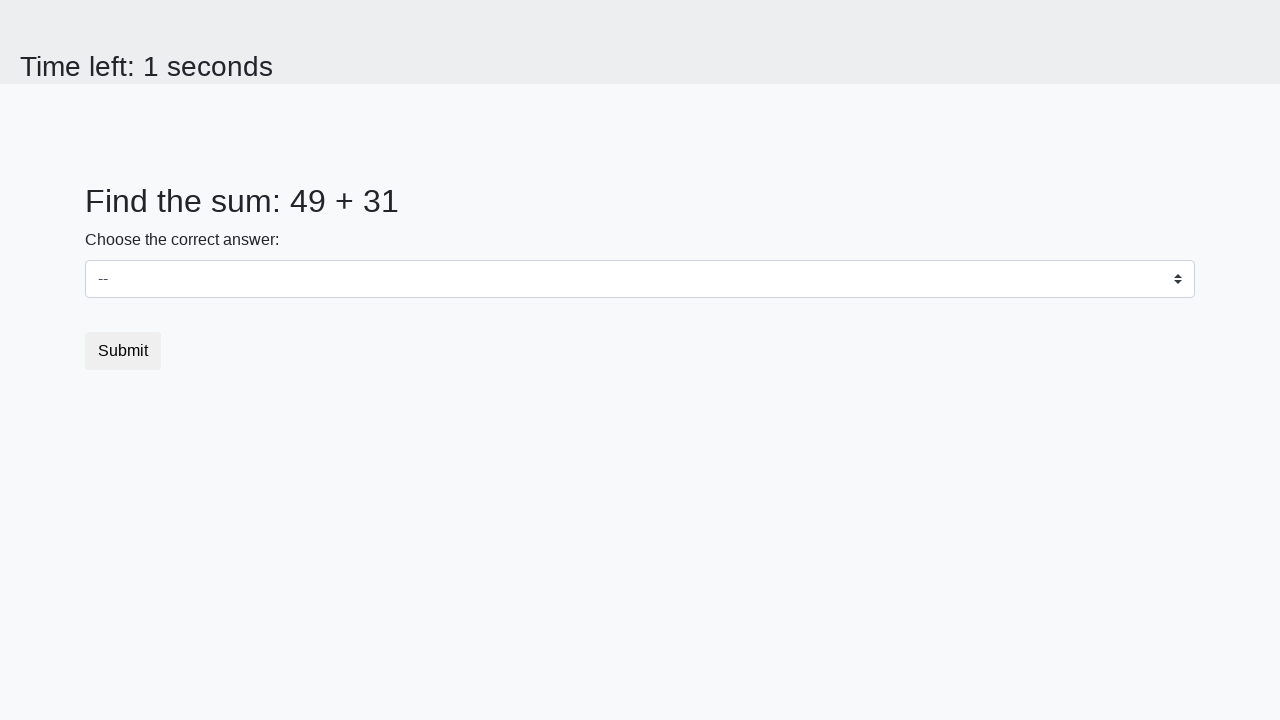

Extracted first number from the page
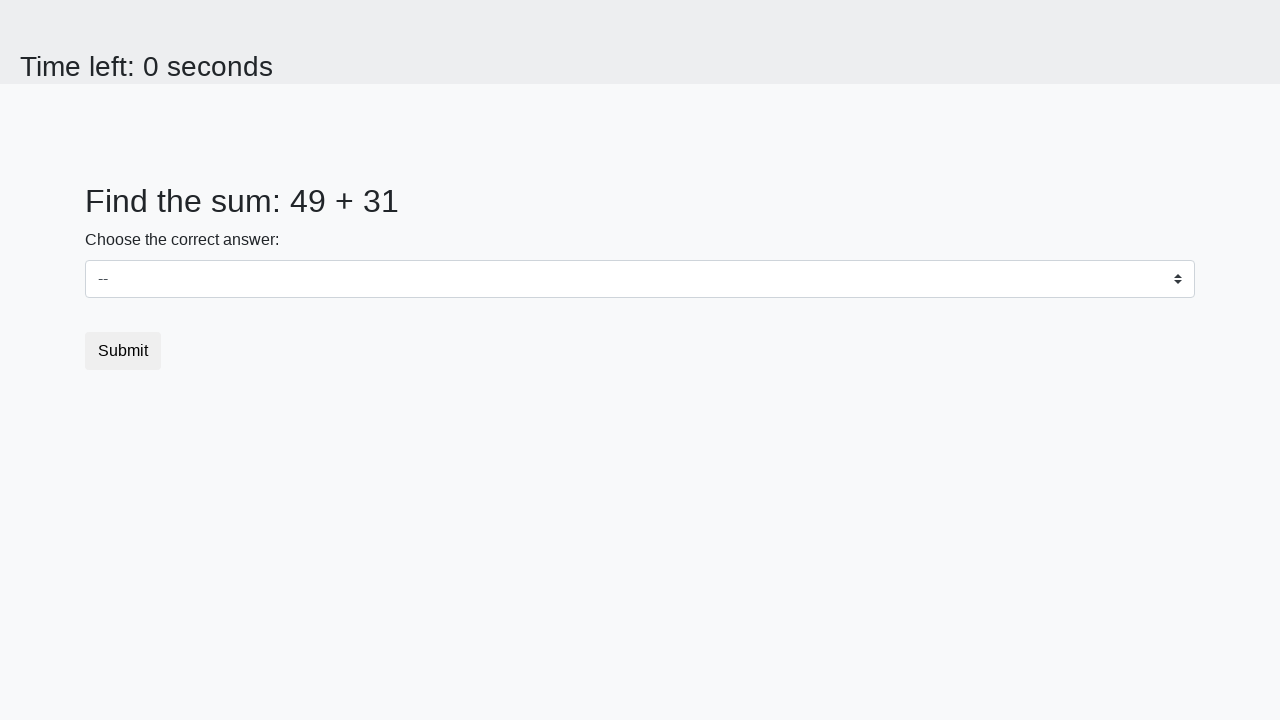

Extracted second number from the page
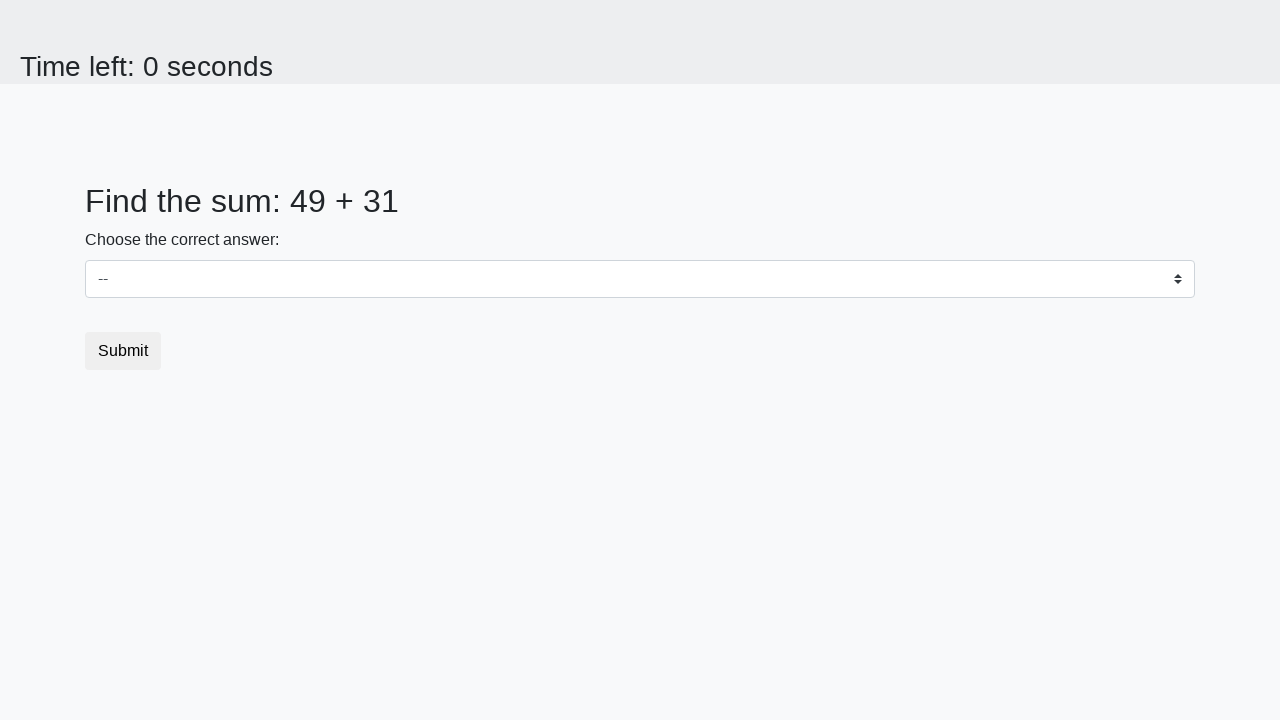

Calculated sum of 49 + 31 = 80
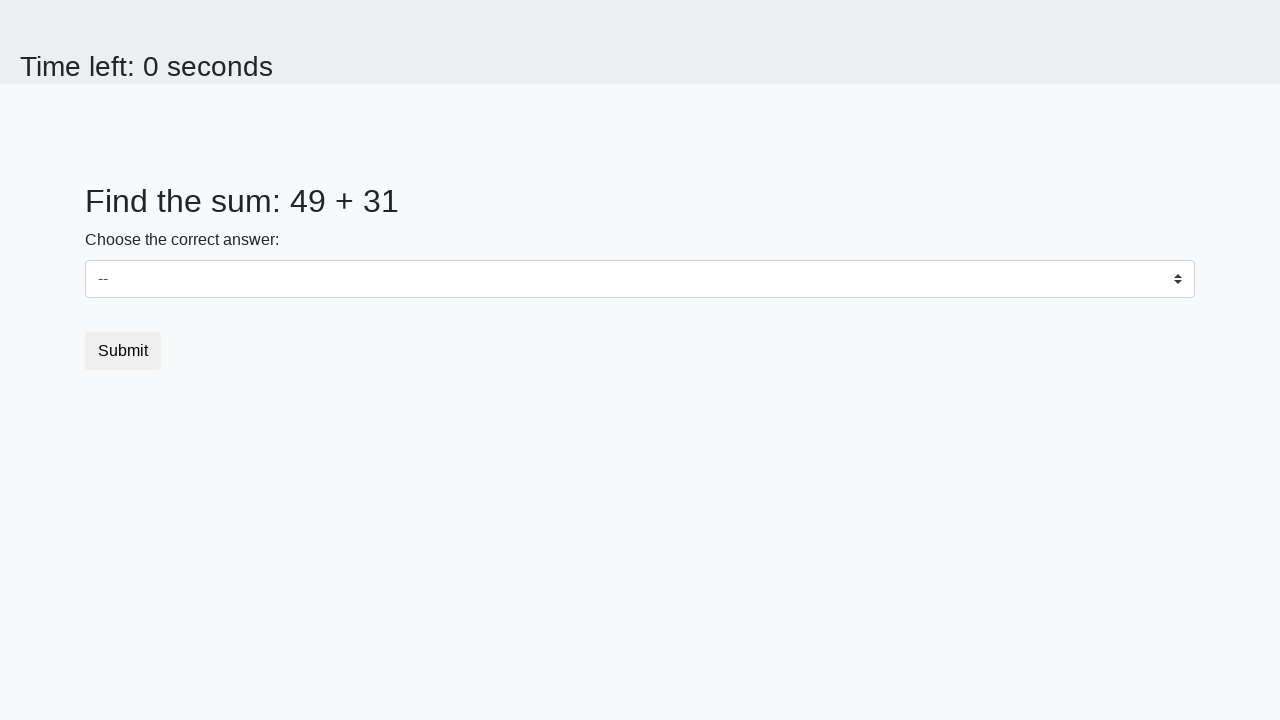

Selected result '80' from dropdown on #dropdown
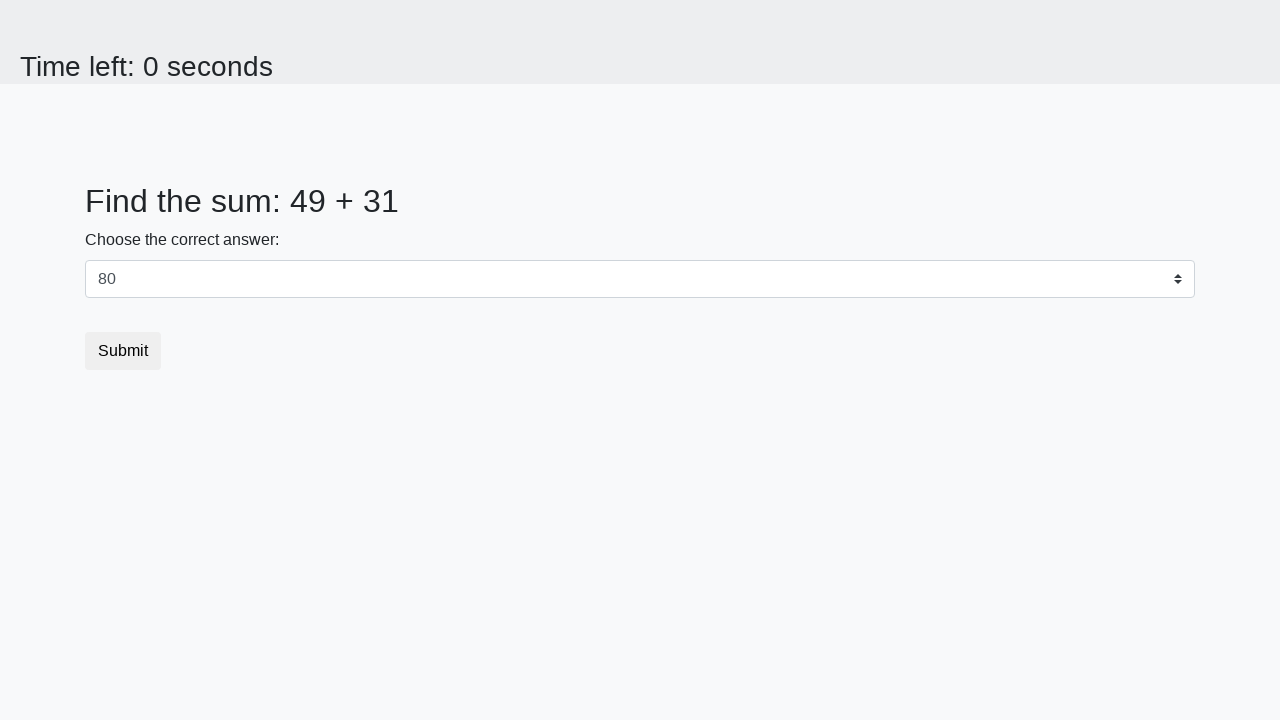

Clicked submit button to complete the form at (123, 351) on .btn
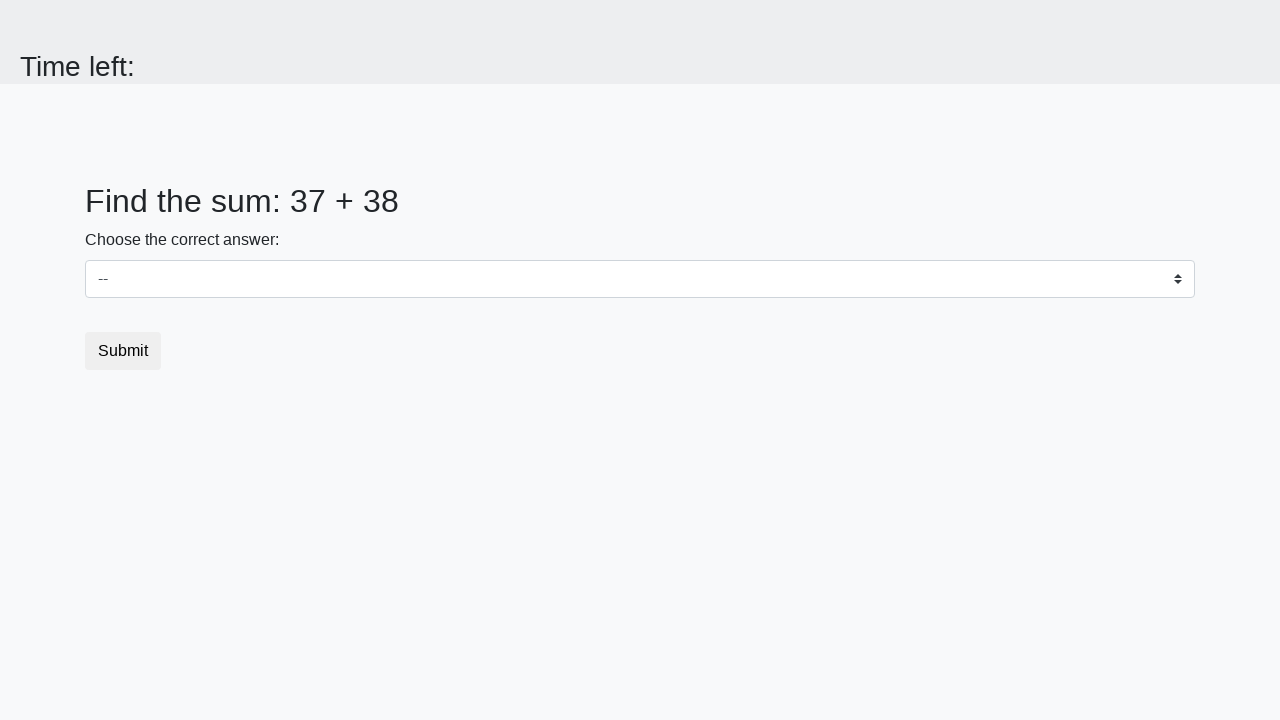

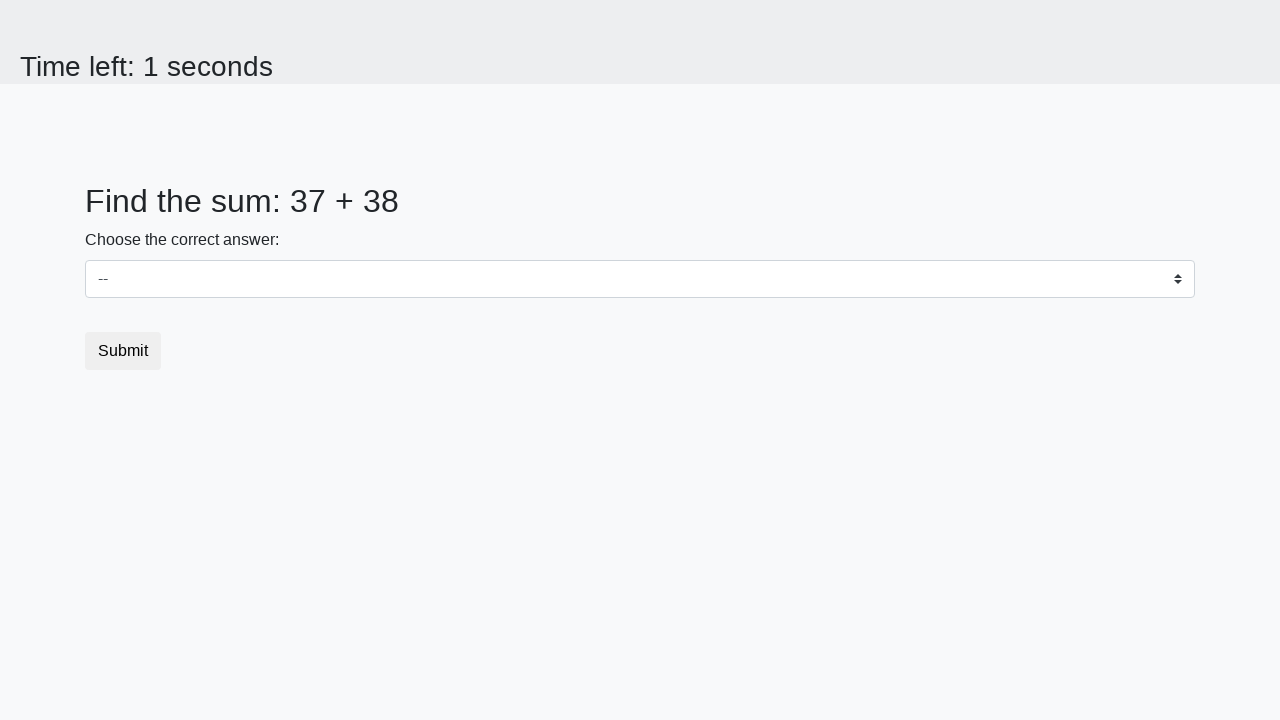